Tests table handling by scrolling to a table, extracting values from the 4th column, calculating their sum, and verifying it matches the displayed total amount

Starting URL: https://rahulshettyacademy.com/AutomationPractice/

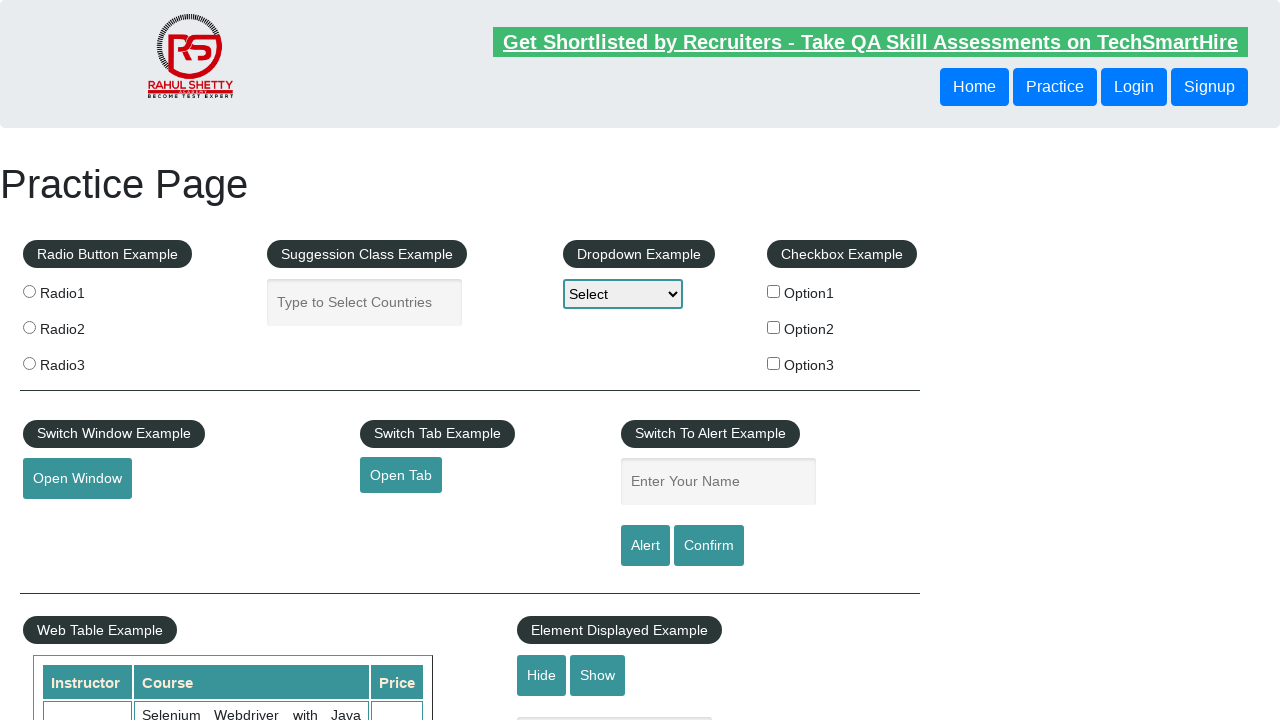

Scrolled page down by 500 pixels
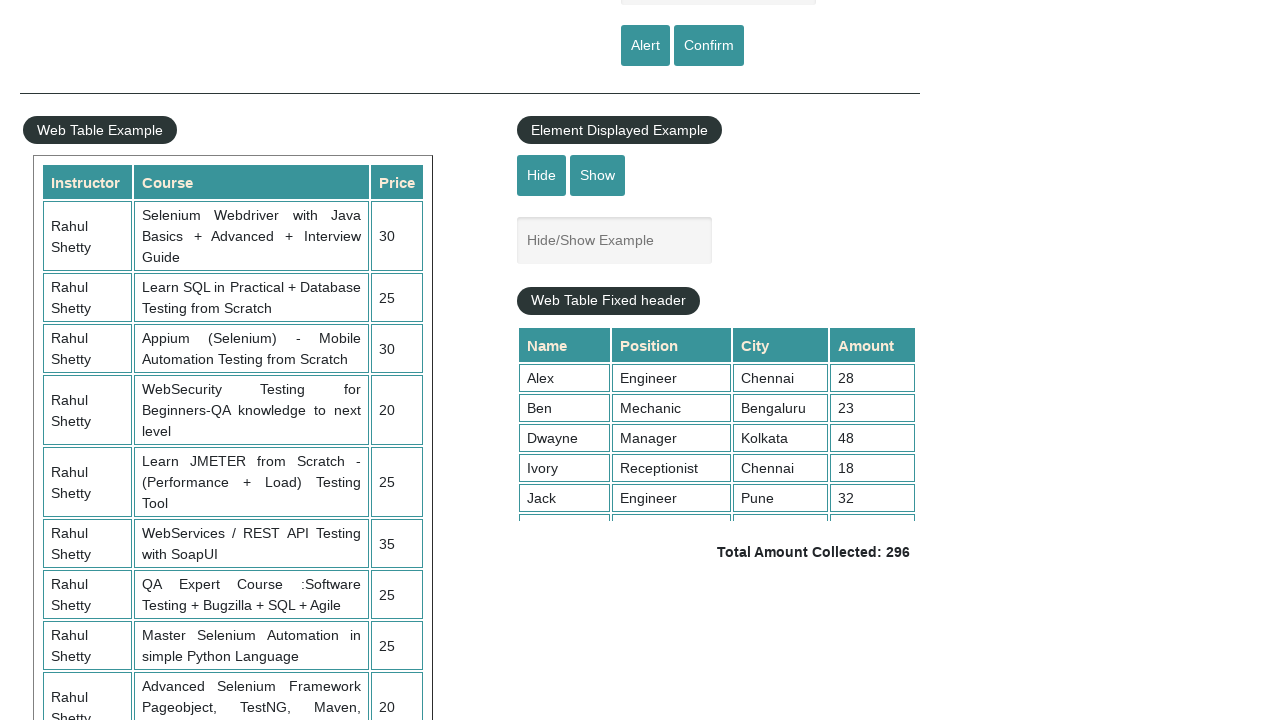

Table element loaded and visible
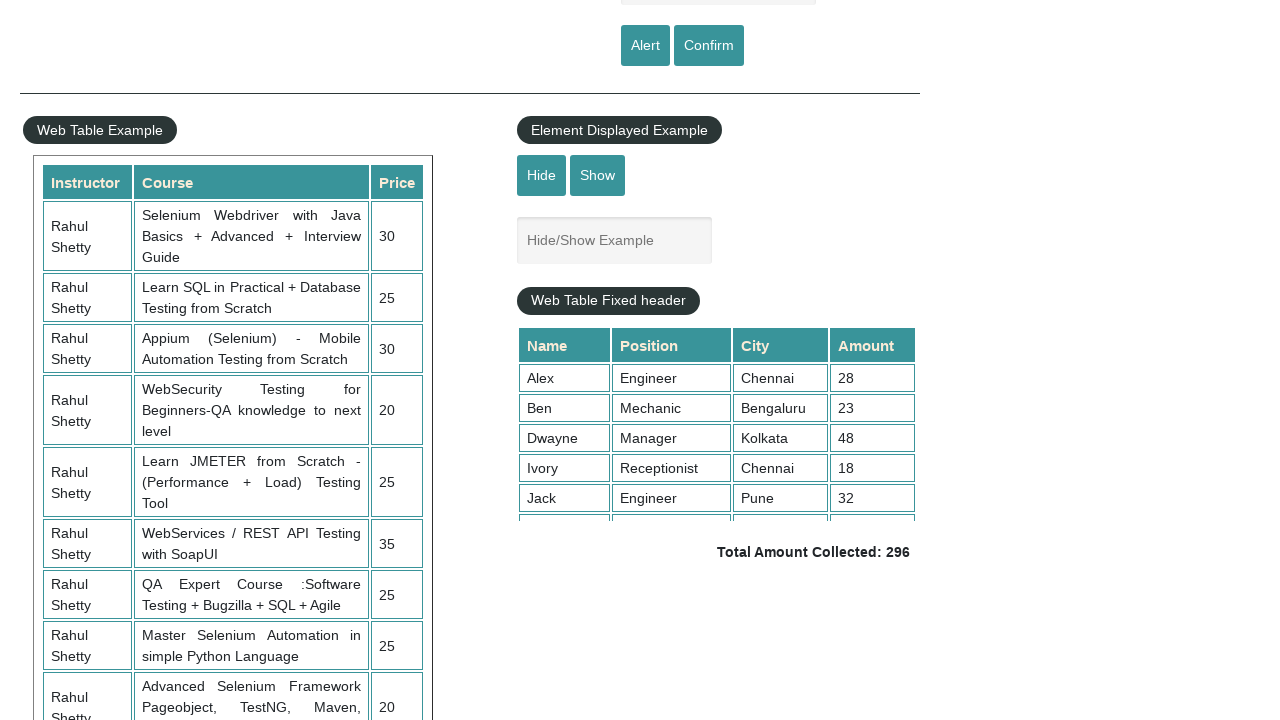

Scrolled within table container to position 4000
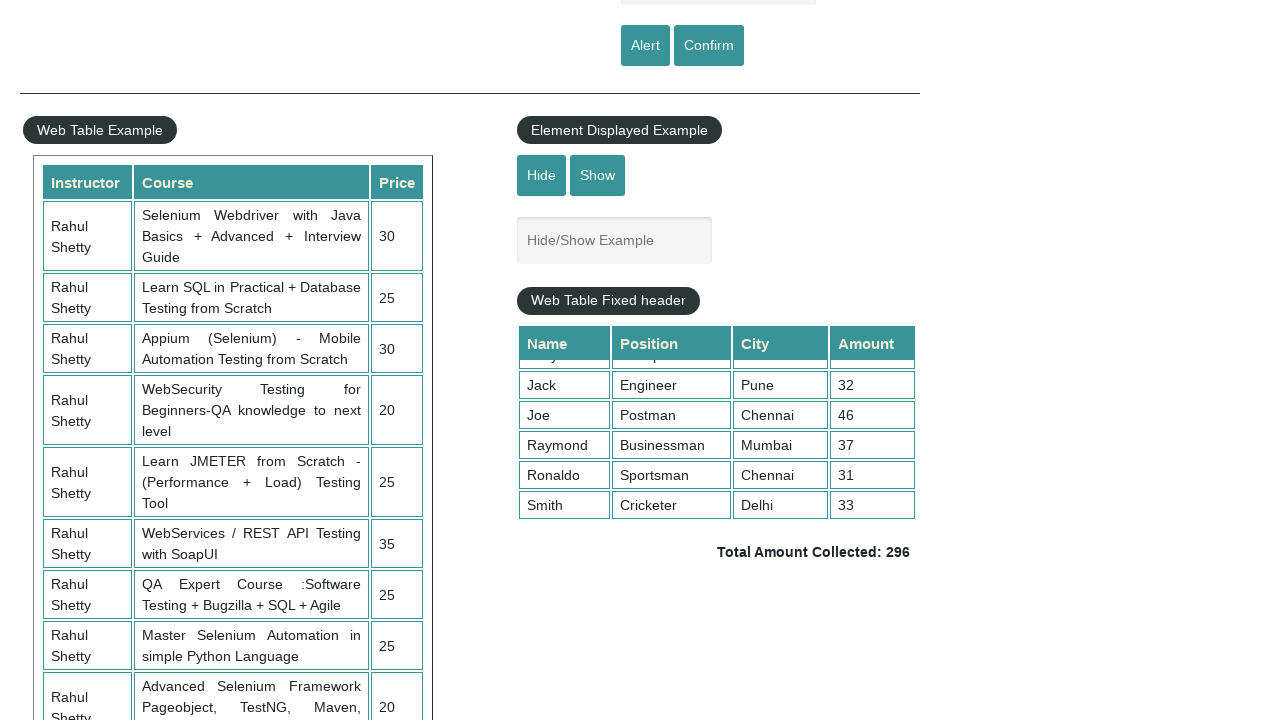

Waited 1000ms for table scroll to complete
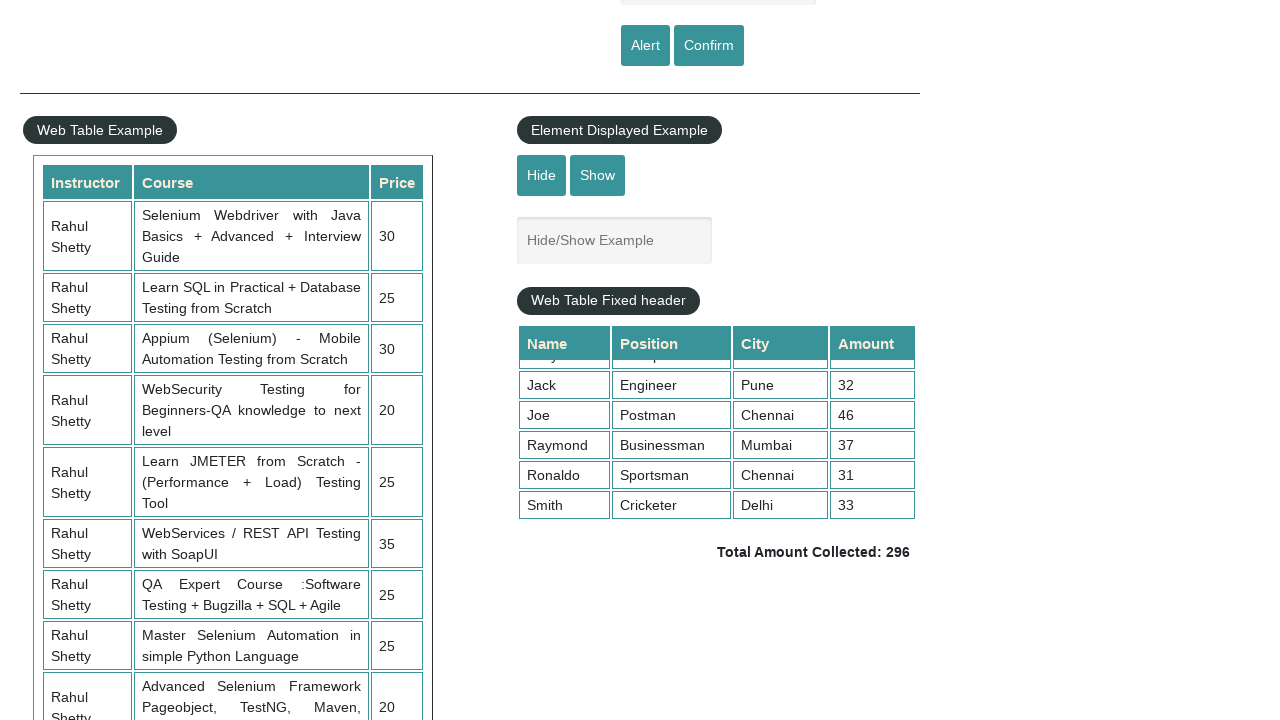

Retrieved all cells from 4th column of table
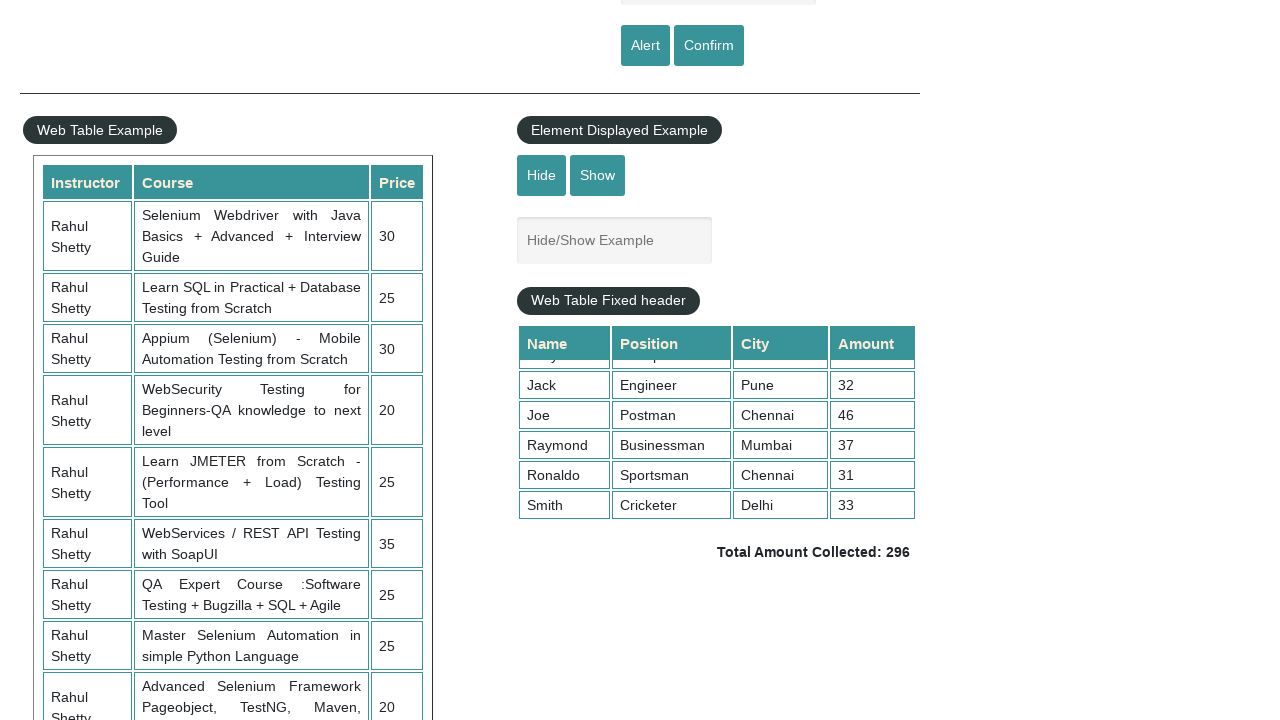

Calculated sum of 4th column values: 296
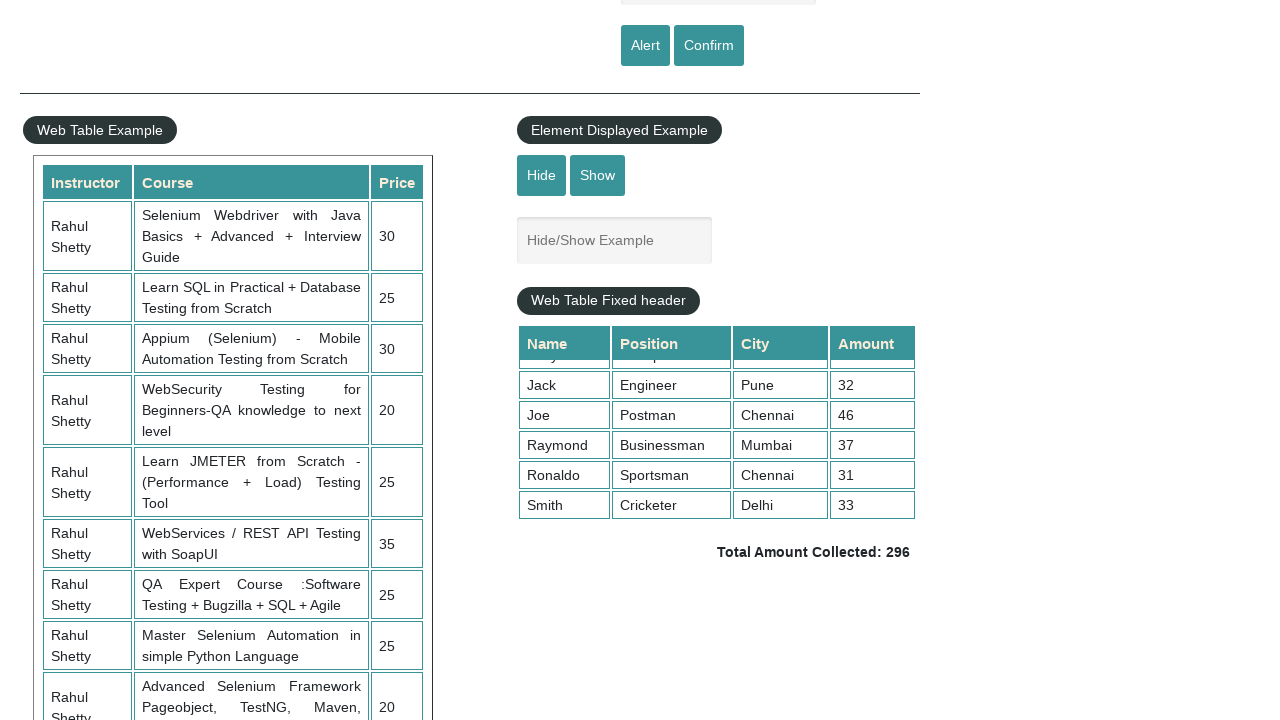

Located total amount element in UI
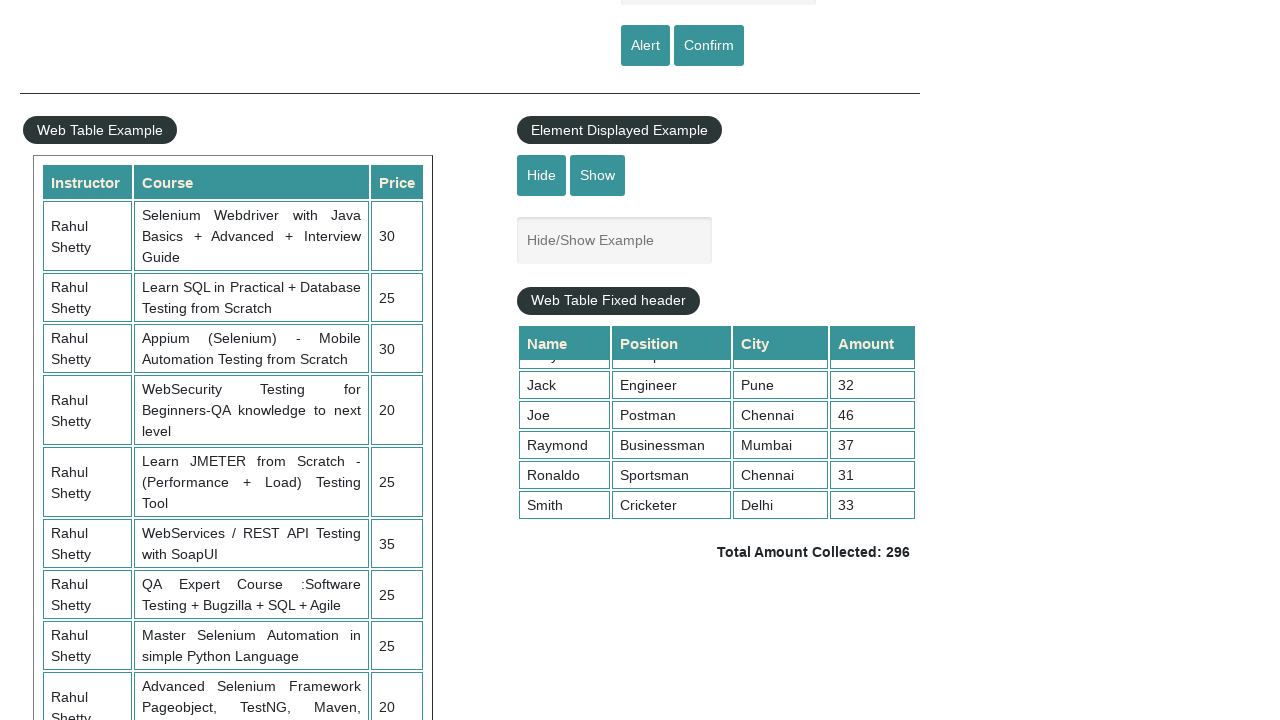

Extracted displayed total amount from UI: 296
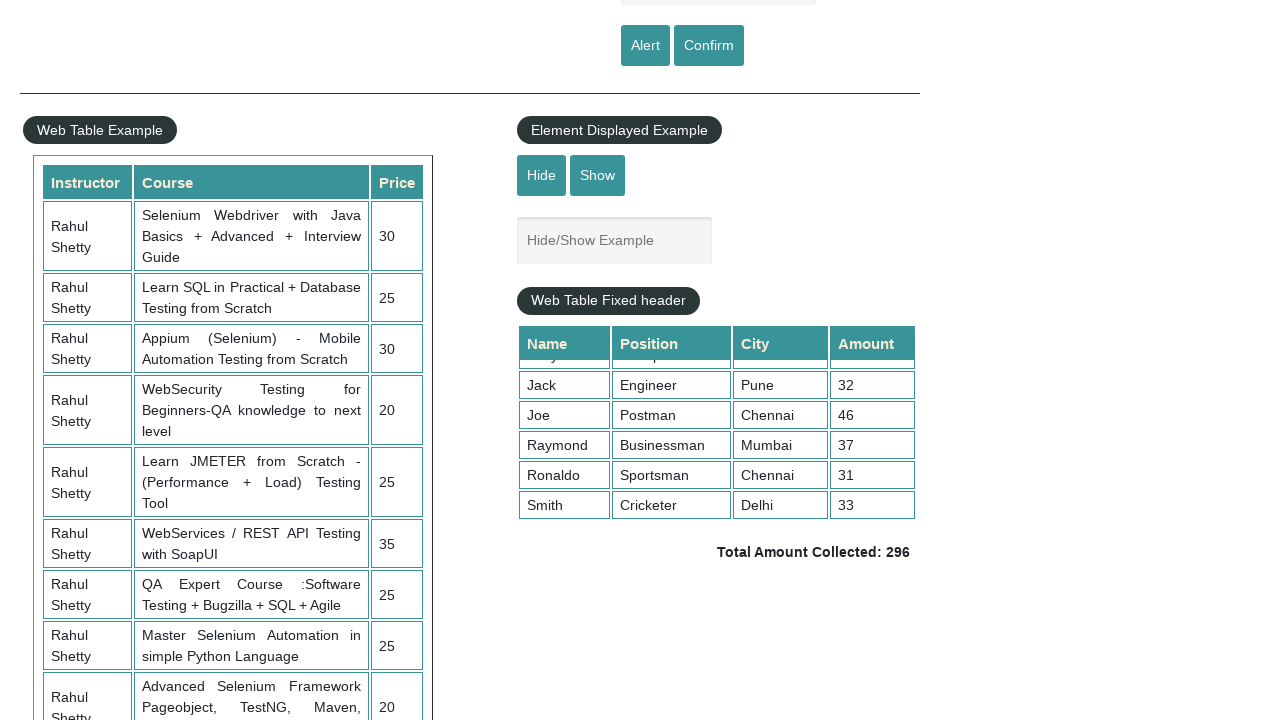

Verified calculated sum (296) matches displayed total (296)
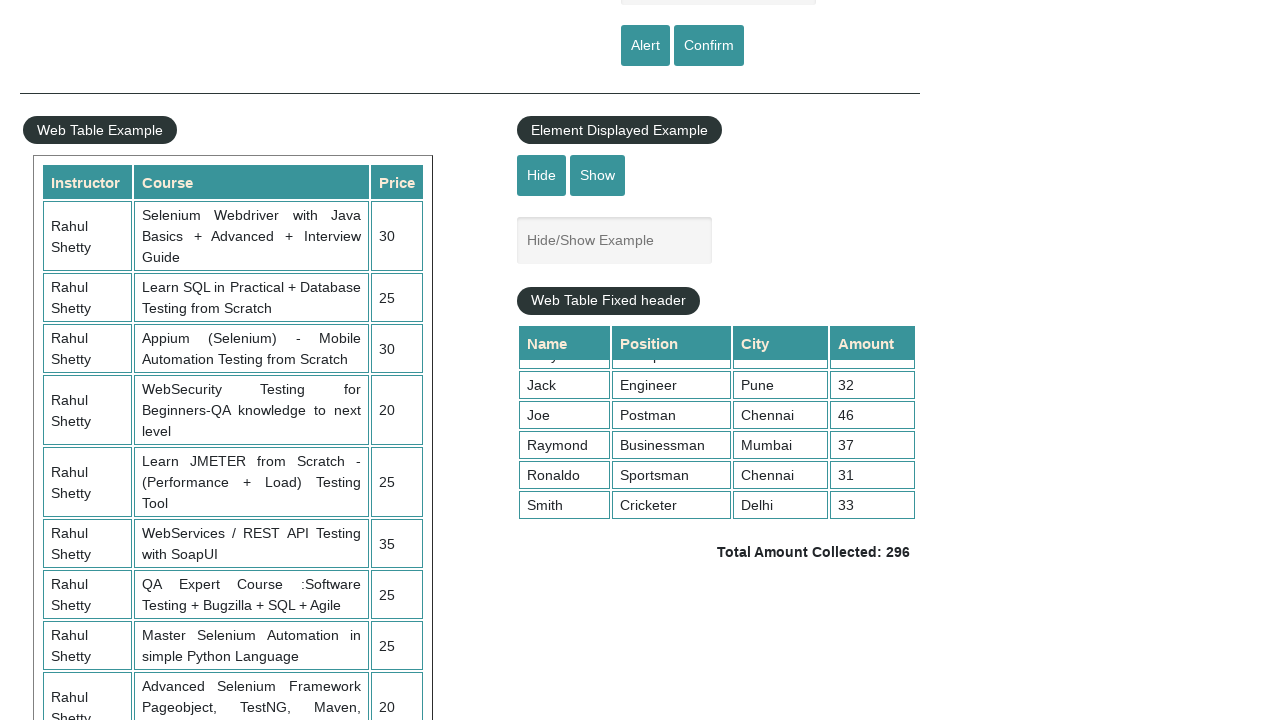

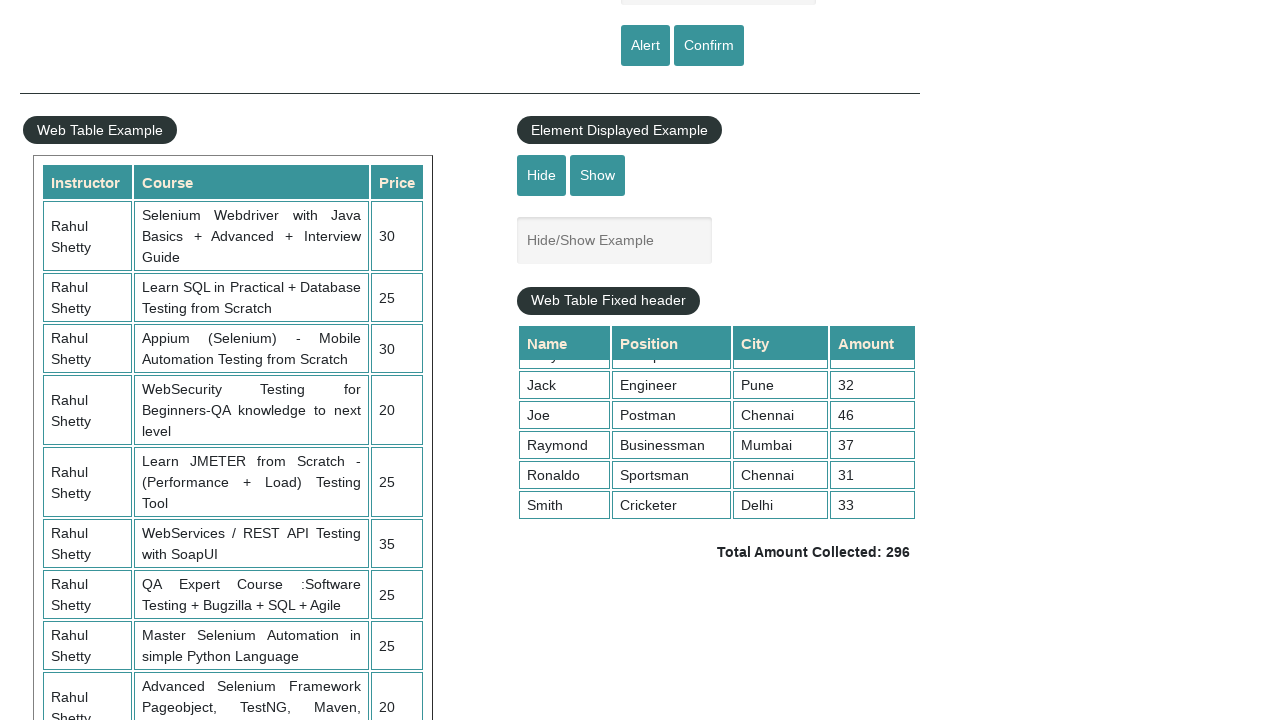